Navigates to Webex homepage and performs a horizontal scroll operation

Starting URL: https://www.webex.com/

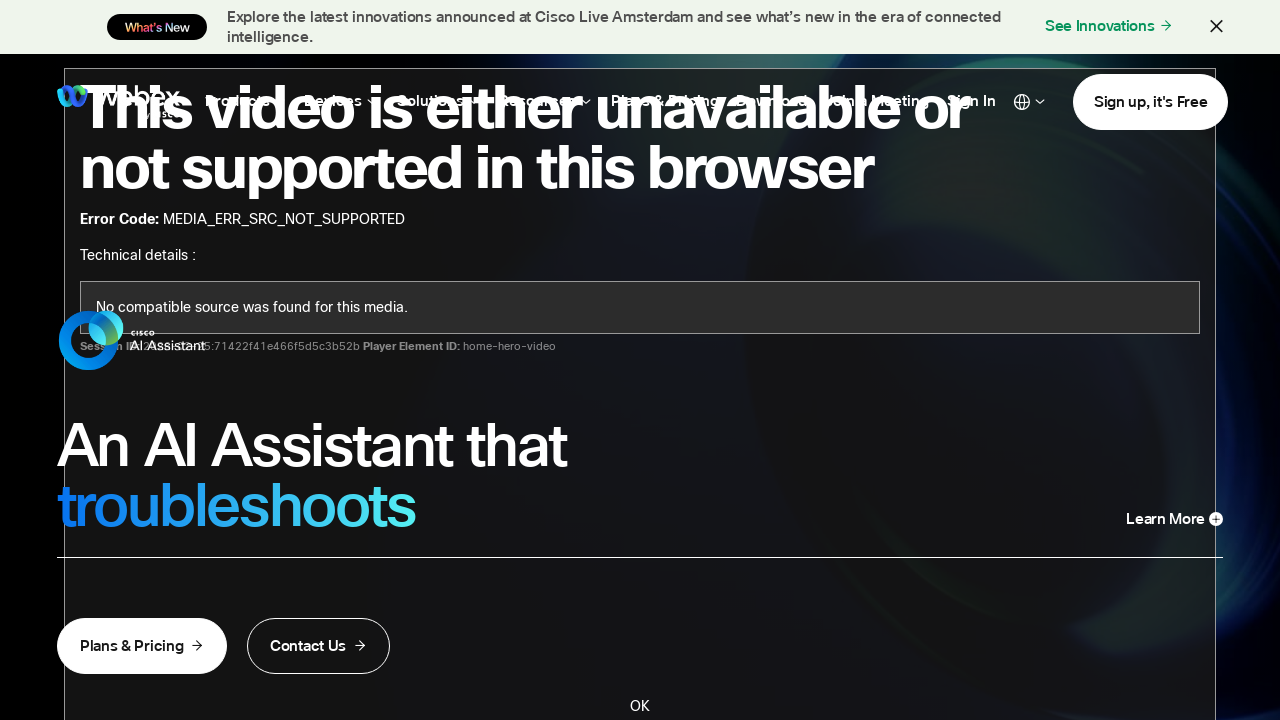

Navigated to Webex homepage
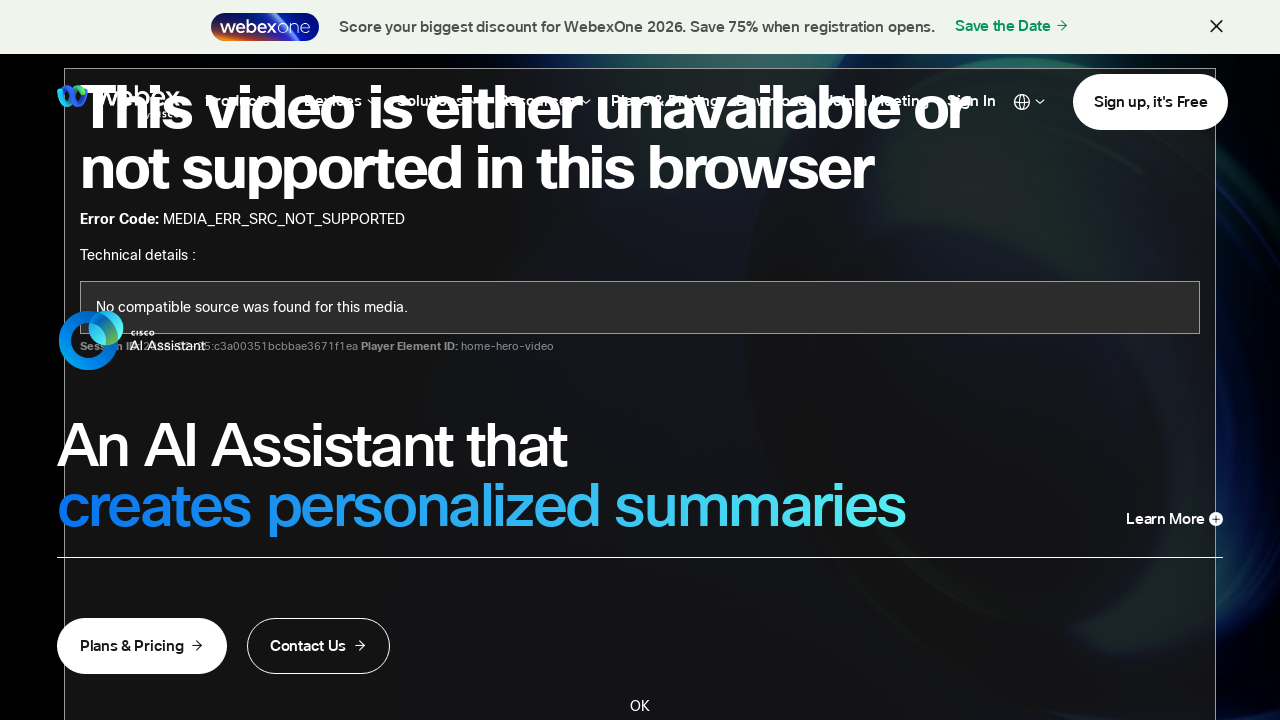

Performed horizontal scroll operation by 500 pixels
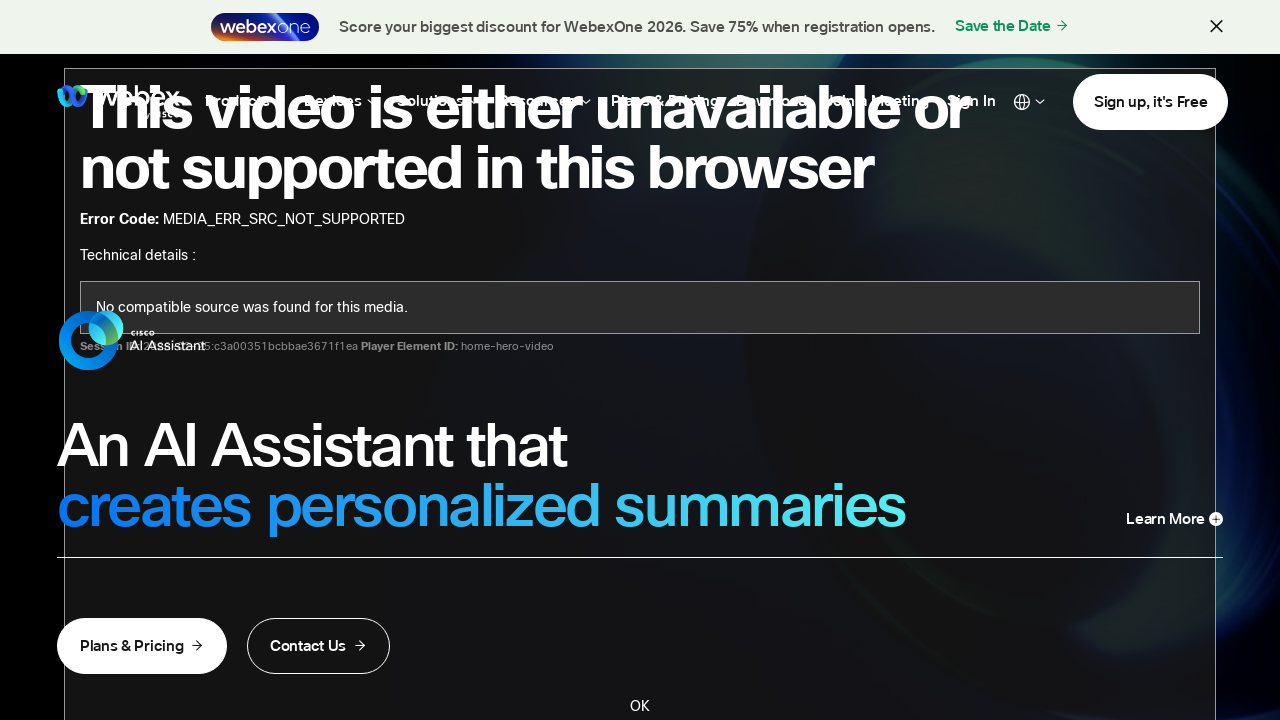

Waited 2 seconds for scroll effect to be visible
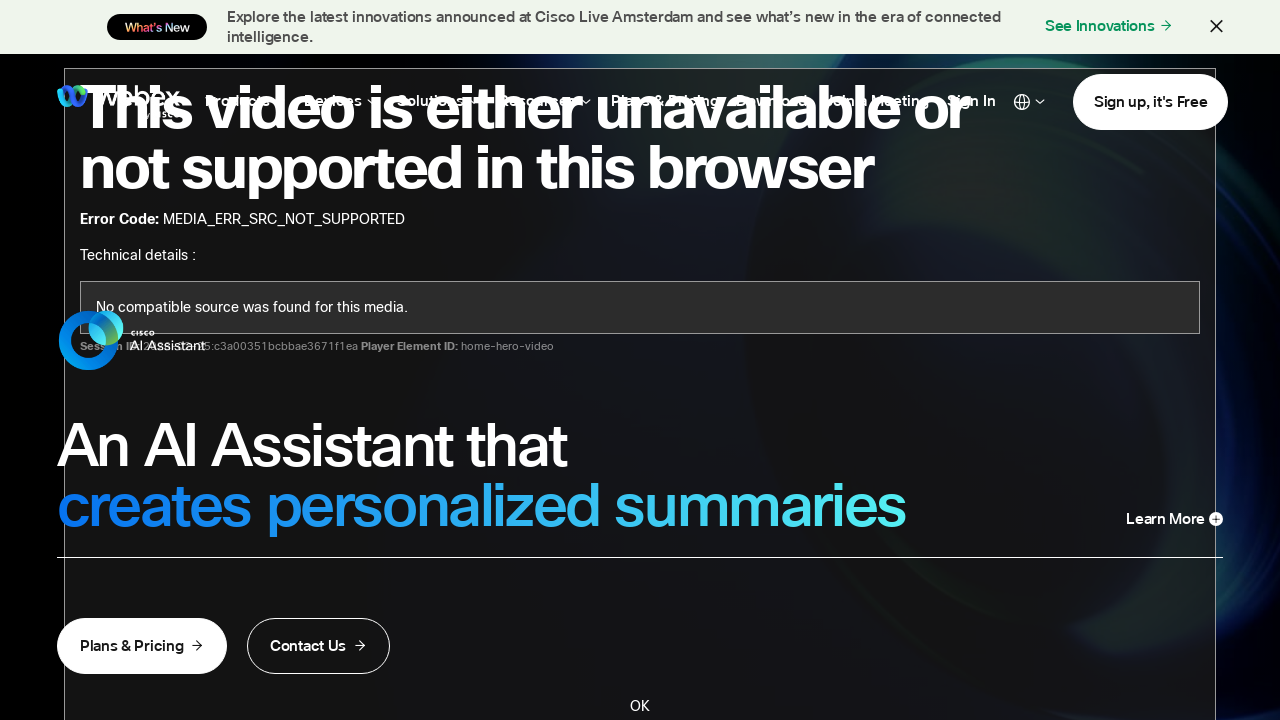

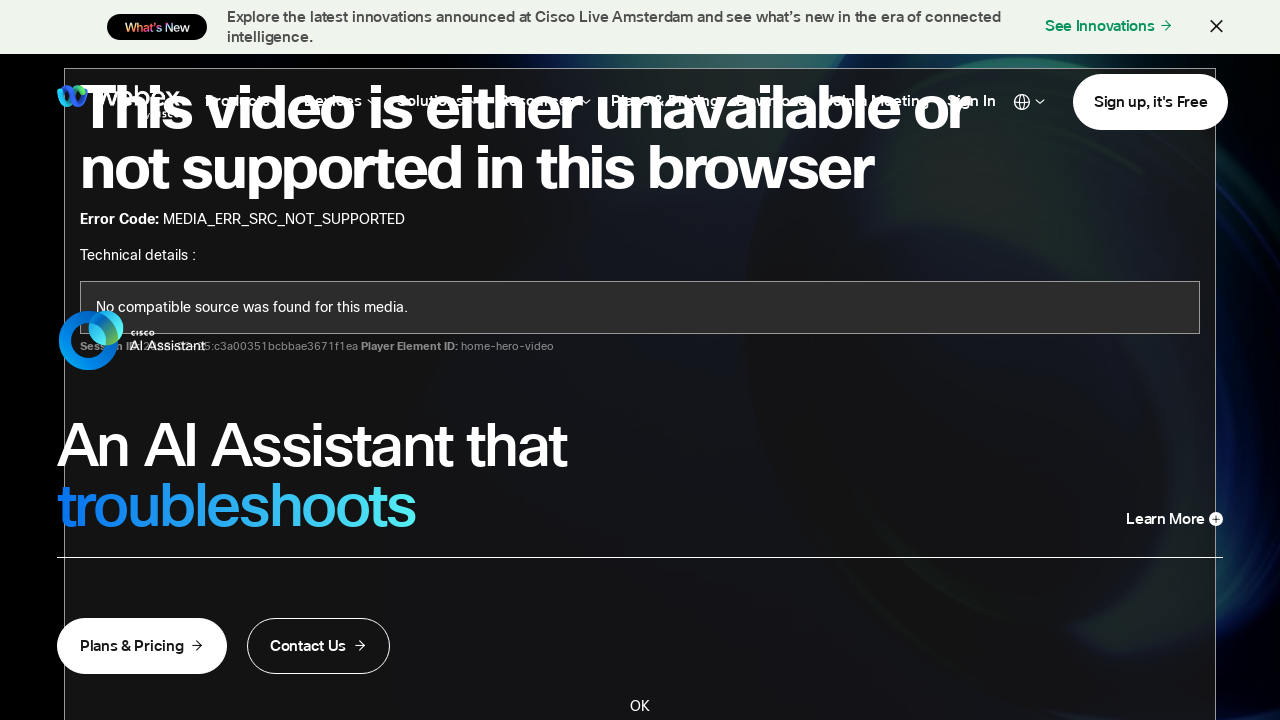